Tests JavaScript alert, confirm, and prompt dialog handling by clicking buttons that trigger each type of dialog and verifying the results.

Starting URL: https://the-internet.herokuapp.com/javascript_alerts

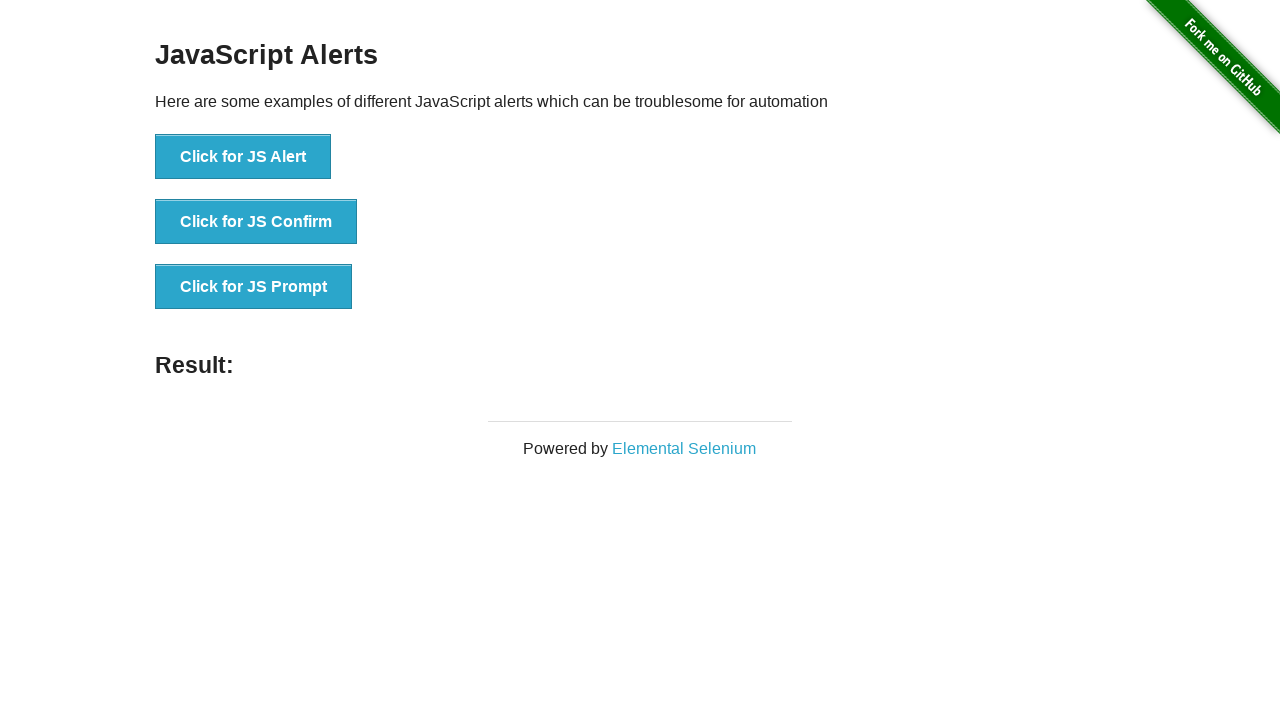

Set up dialog handler to accept all dialogs and enter name for prompt
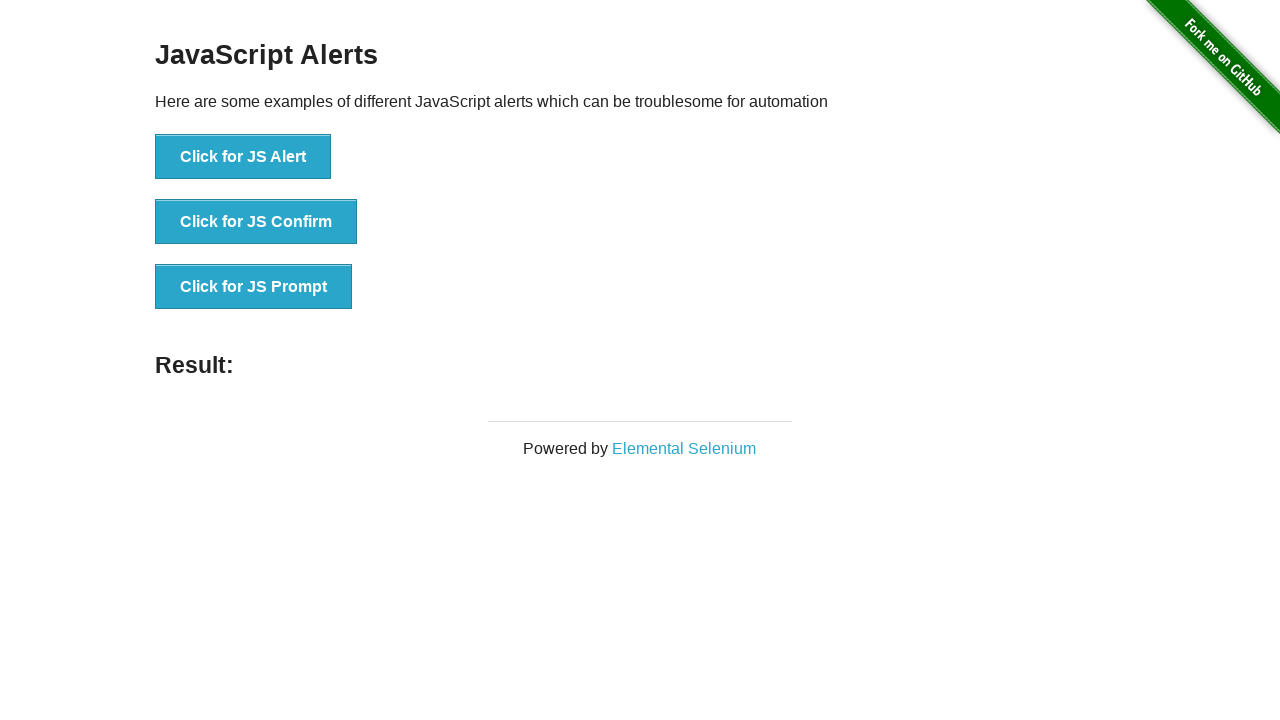

Clicked button to trigger JavaScript alert dialog at (243, 157) on internal:text="Click for JS Alert"i
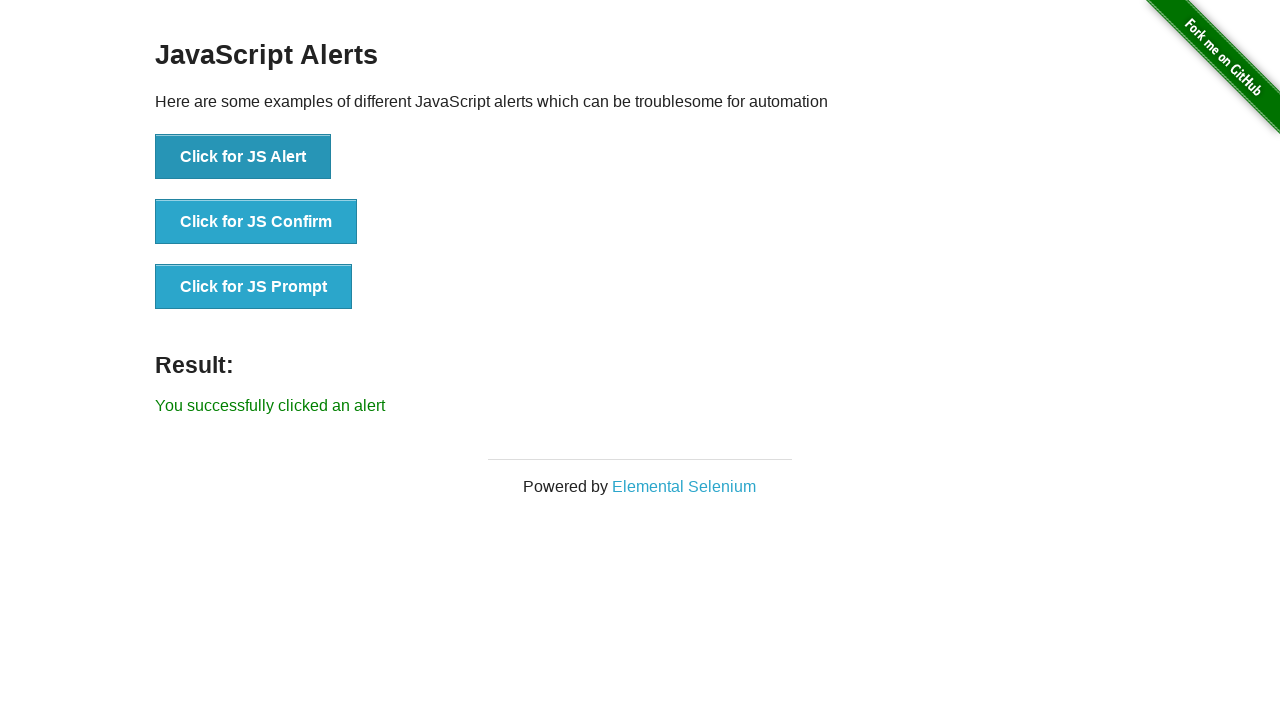

Waited for alert result to update on page
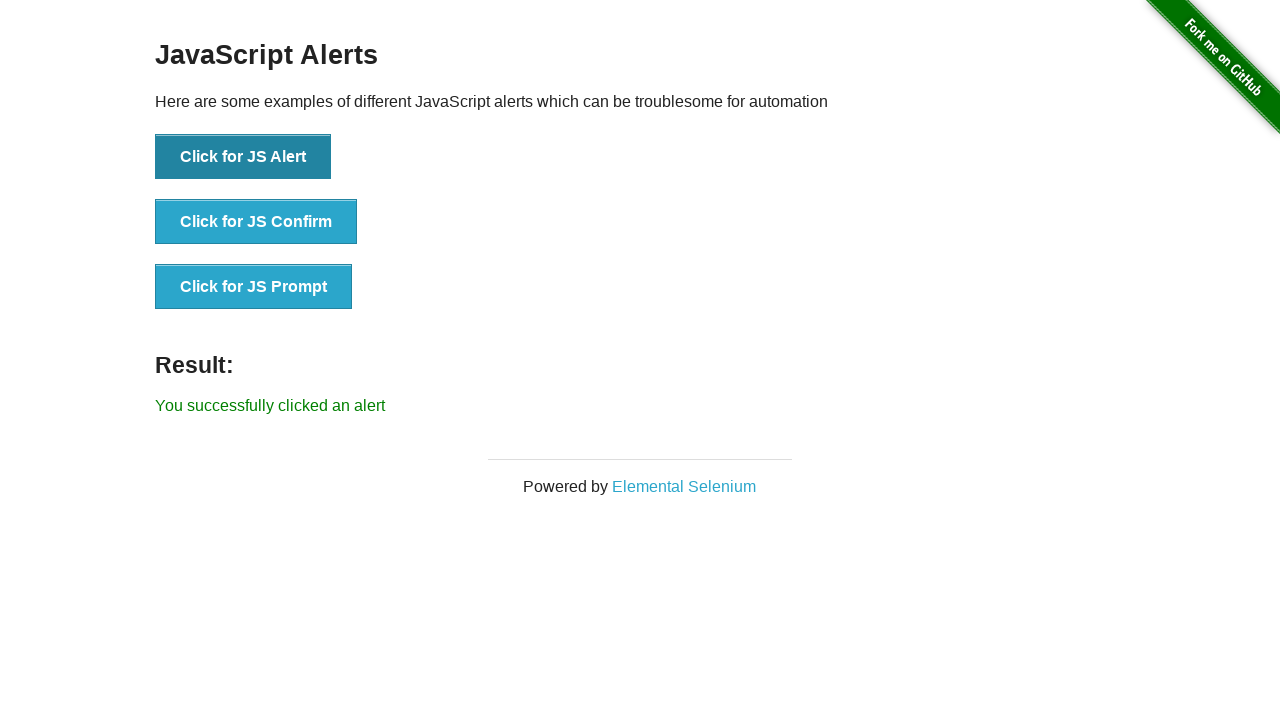

Verified alert result message
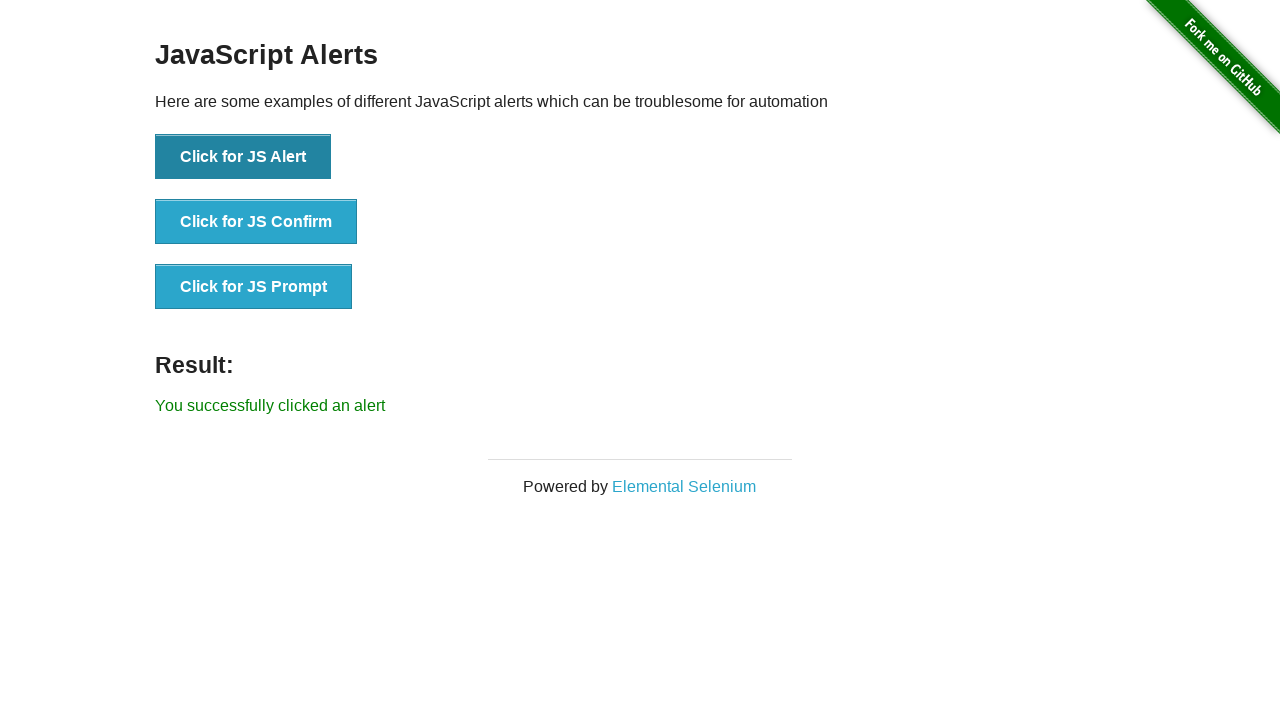

Clicked button to trigger JavaScript confirm dialog at (256, 222) on internal:text="Click for JS Confirm"i
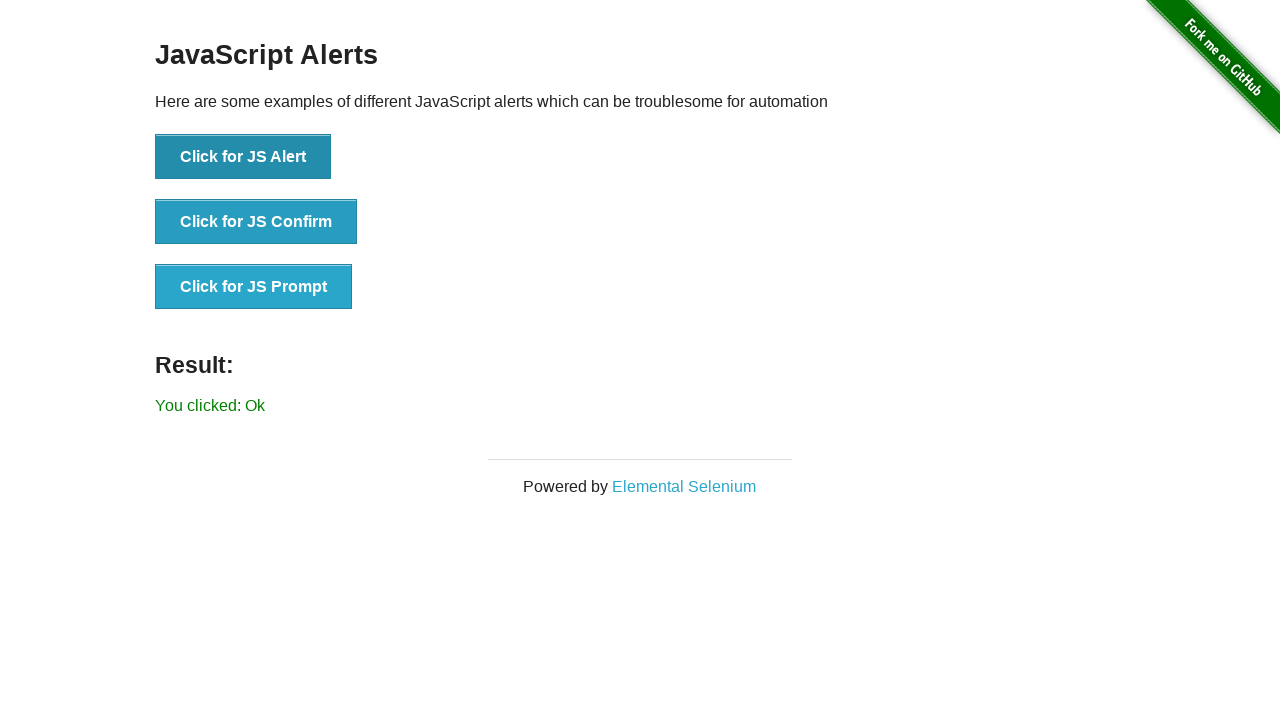

Waited for confirm result to update on page
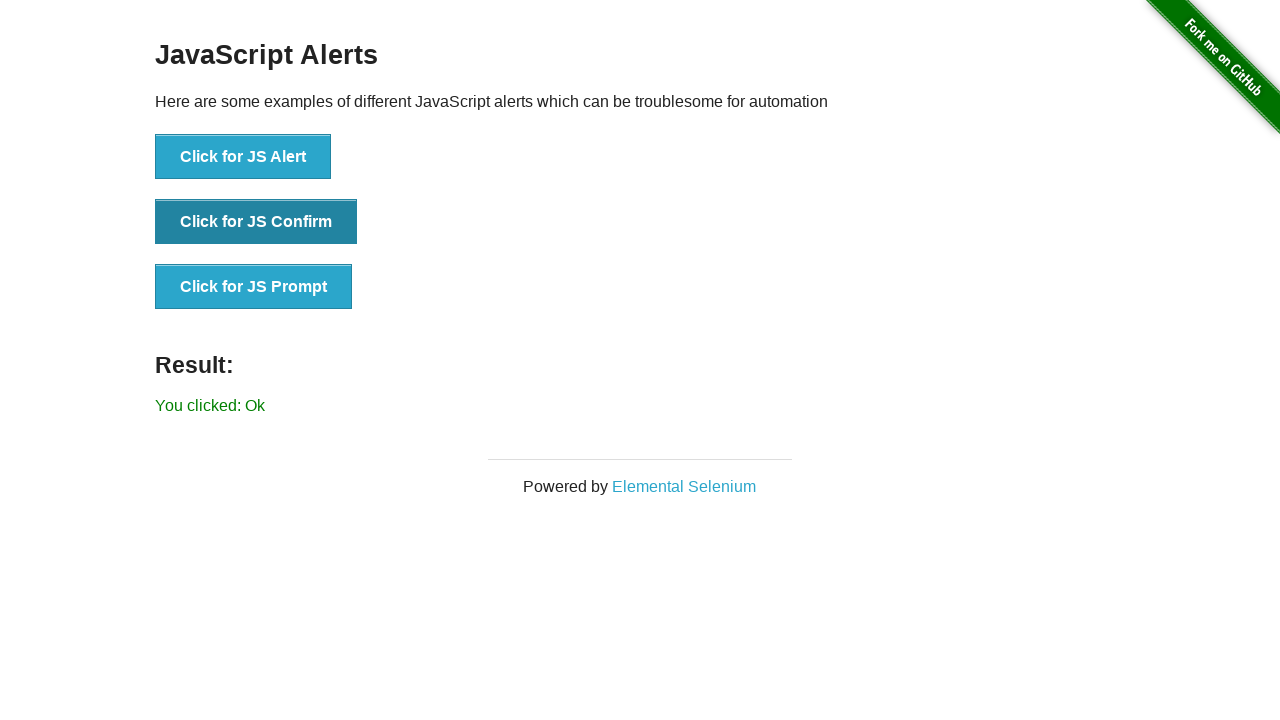

Verified confirm result message
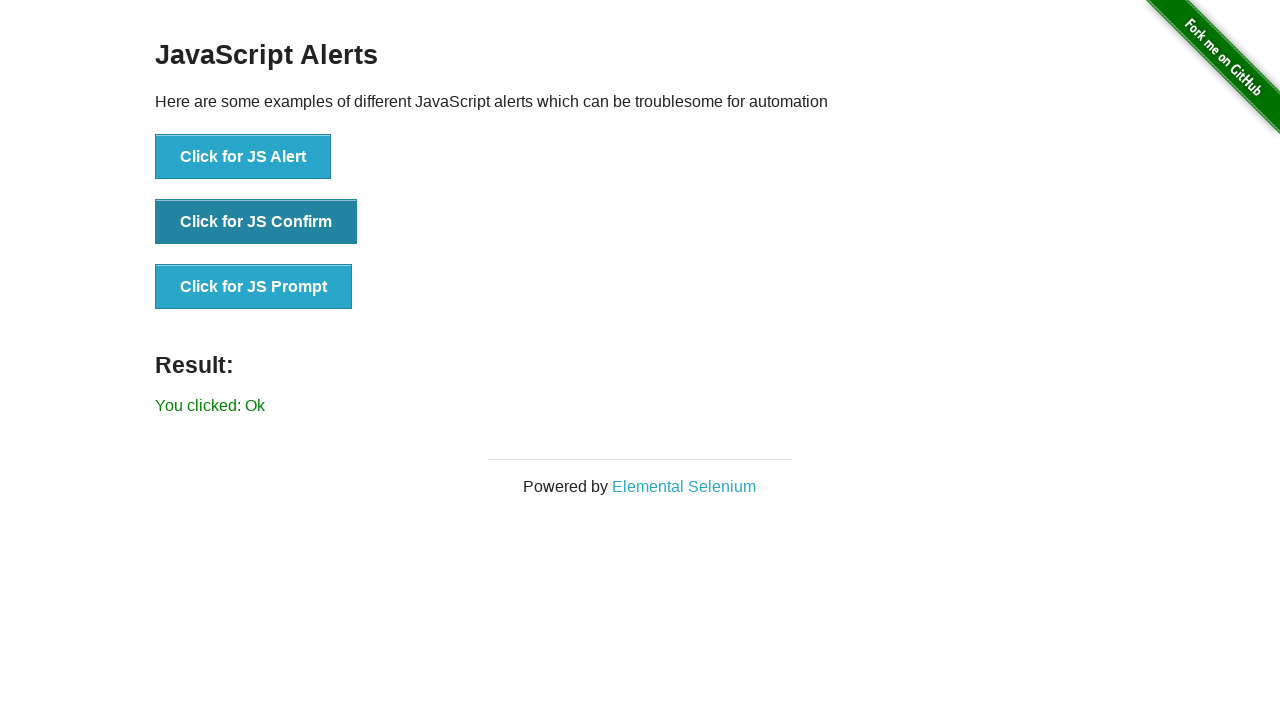

Clicked button to trigger JavaScript prompt dialog at (254, 287) on internal:text="Click for JS Prompt"i
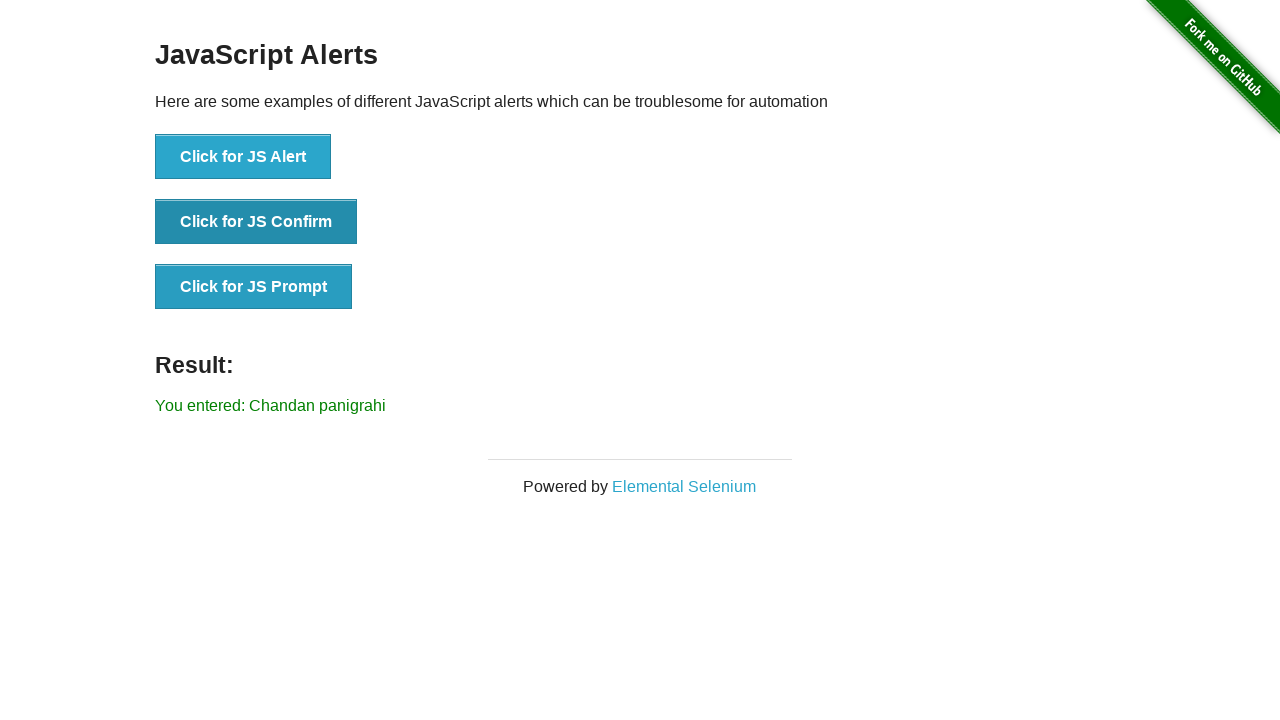

Waited for prompt result to update on page
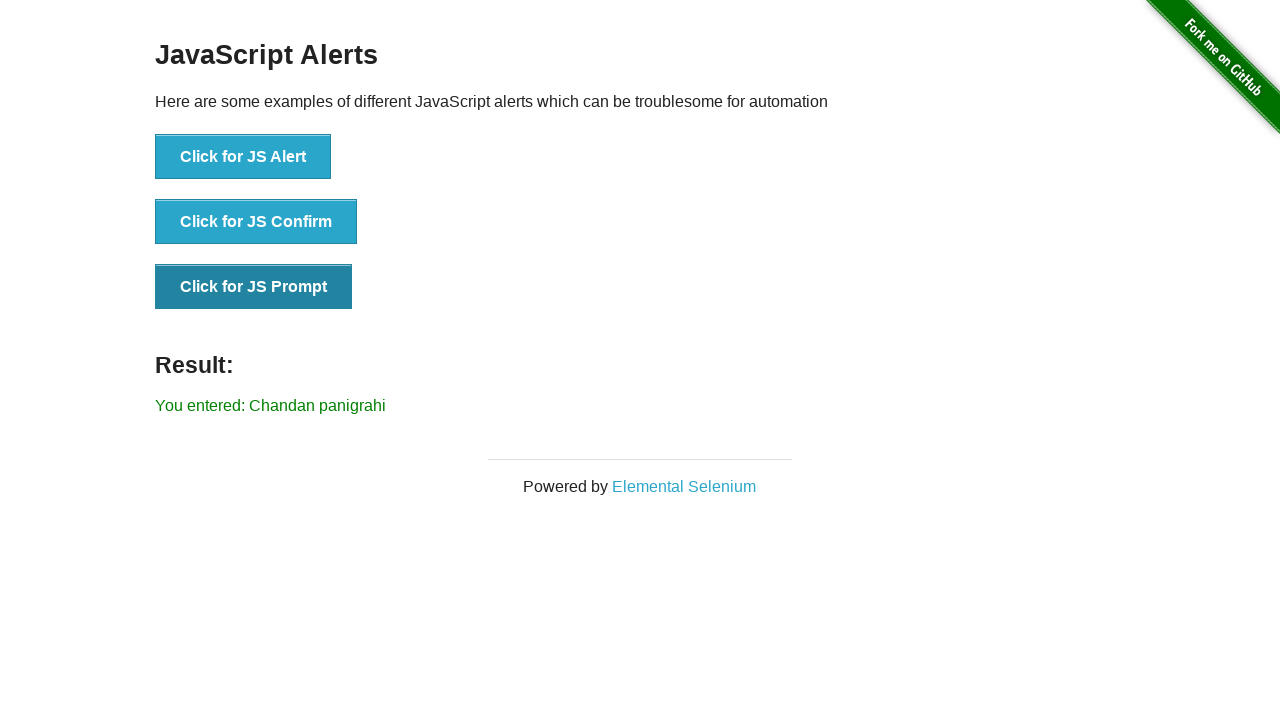

Verified prompt result message with entered name
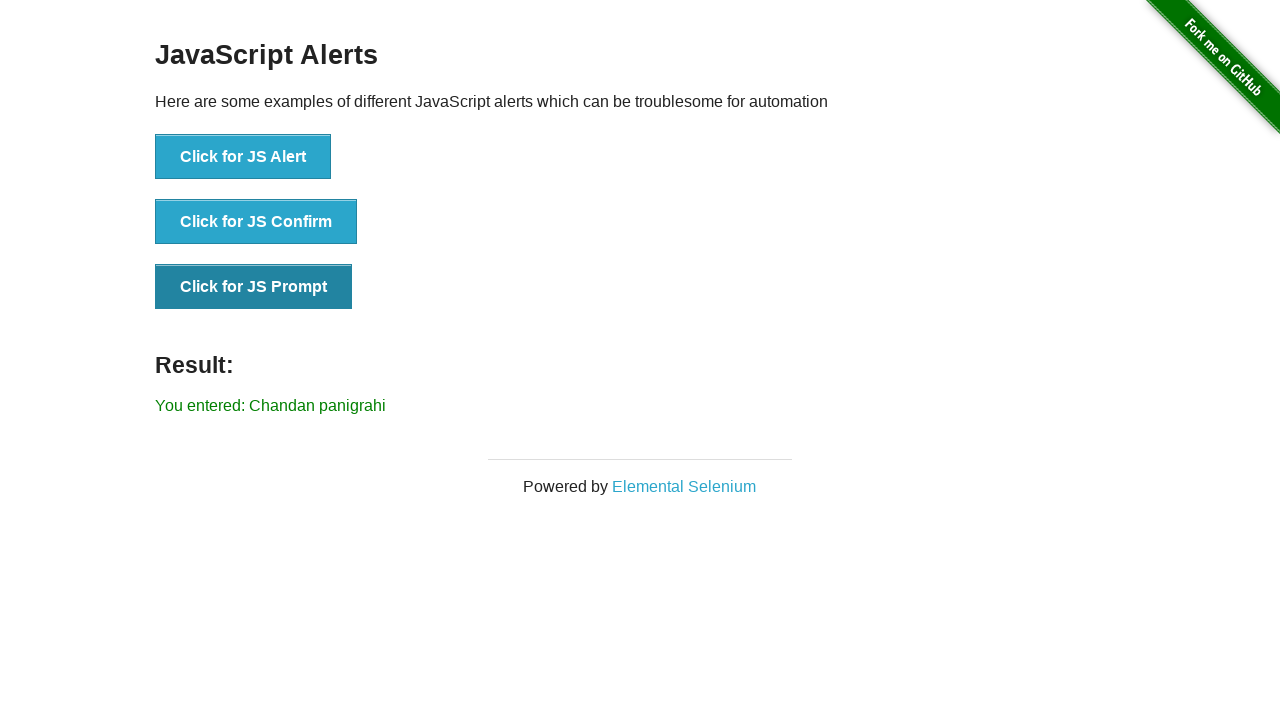

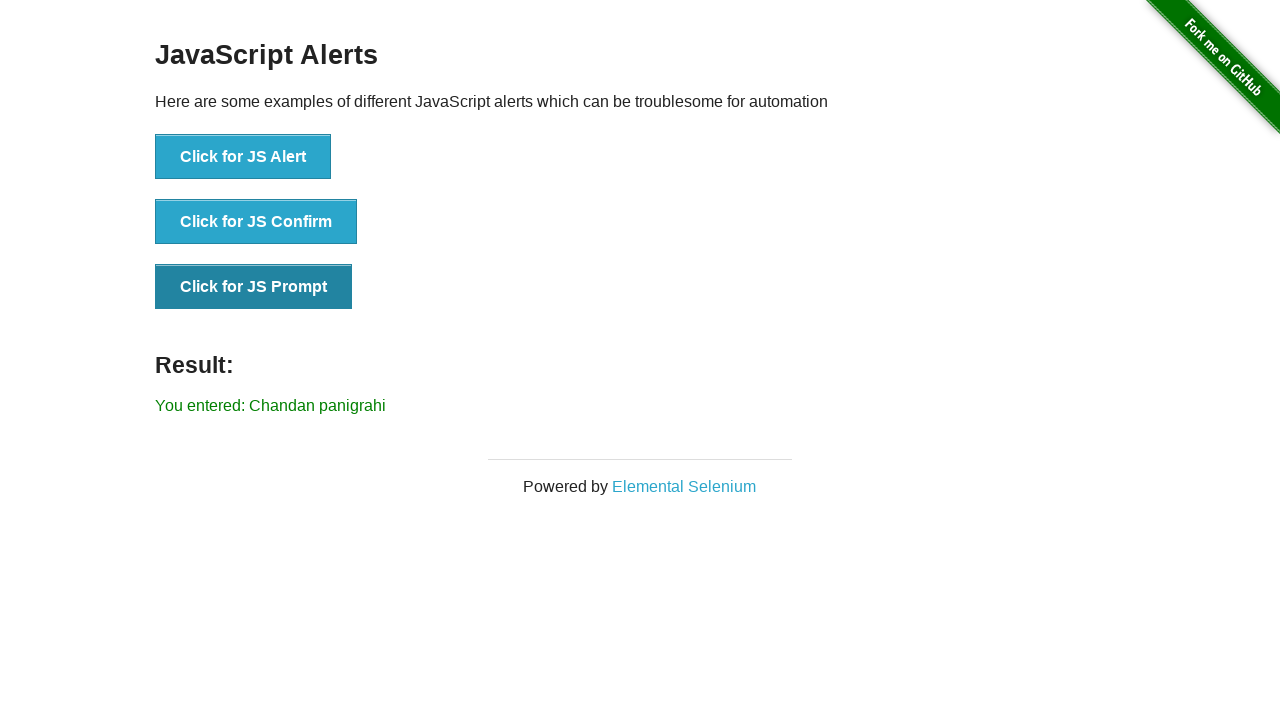